Tests JavaScript prompt alert by clicking a button, entering text into the prompt, accepting it, and verifying the entered text is displayed in the result.

Starting URL: https://loopcamp.vercel.app/javascript-alerts.html

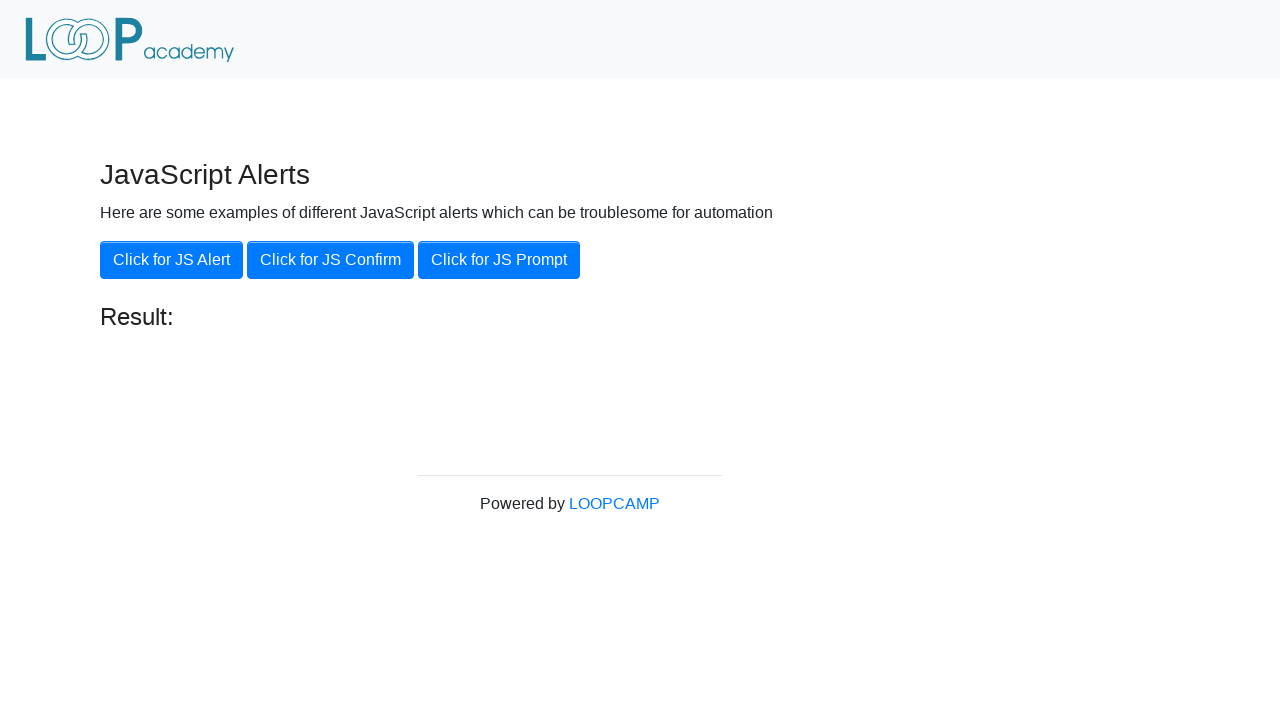

Set up dialog handler to accept prompt with 'Loopcamp'
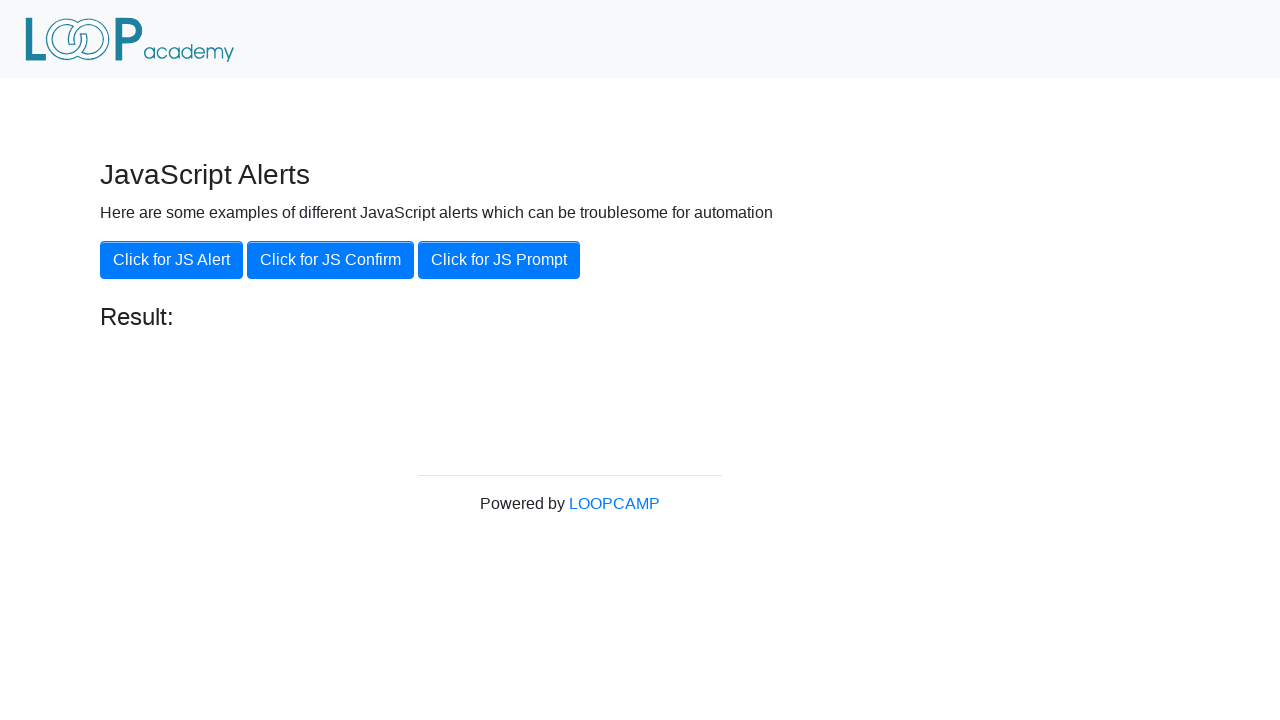

Clicked 'Click for JS Prompt' button at (499, 260) on xpath=//button[.='Click for JS Prompt']
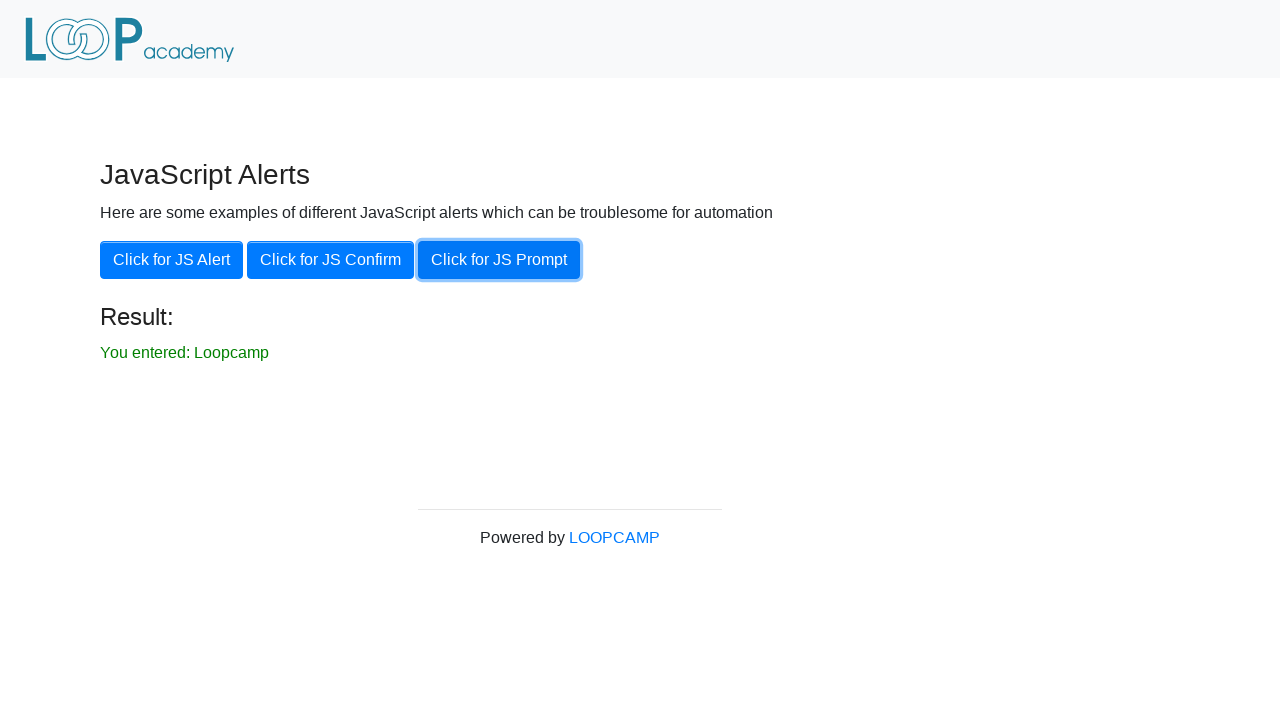

Result element loaded
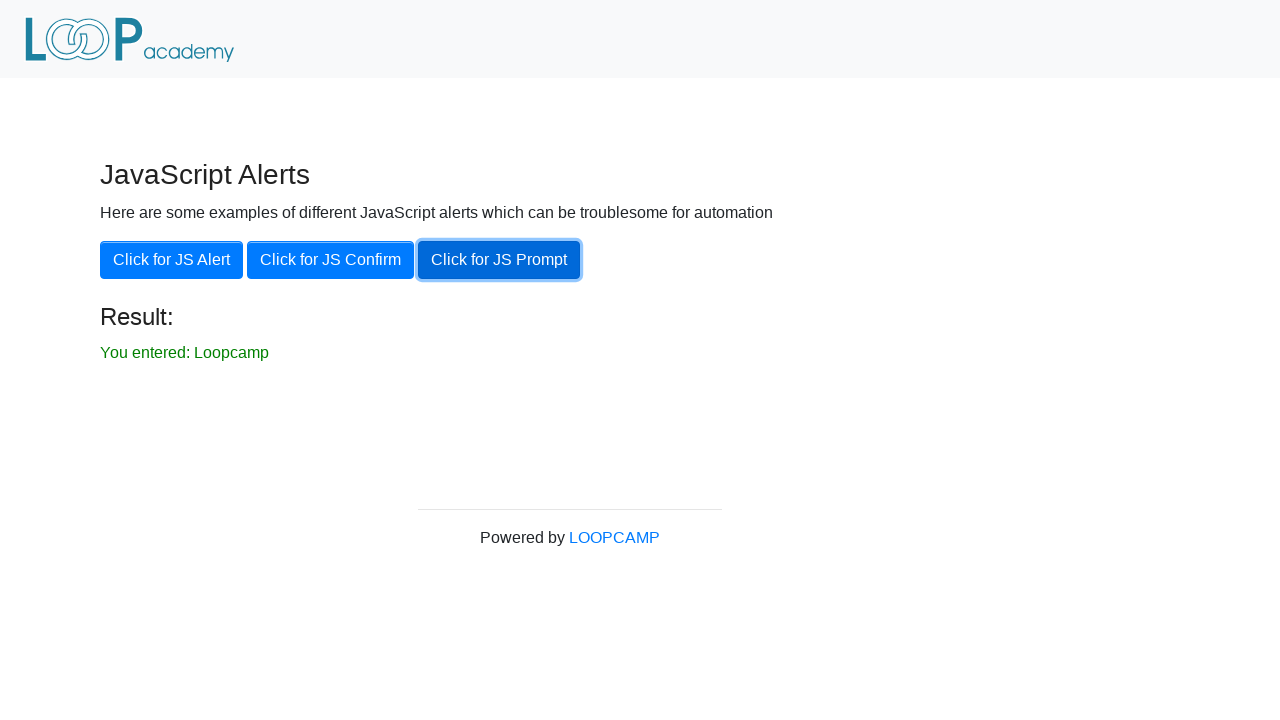

Retrieved result text content
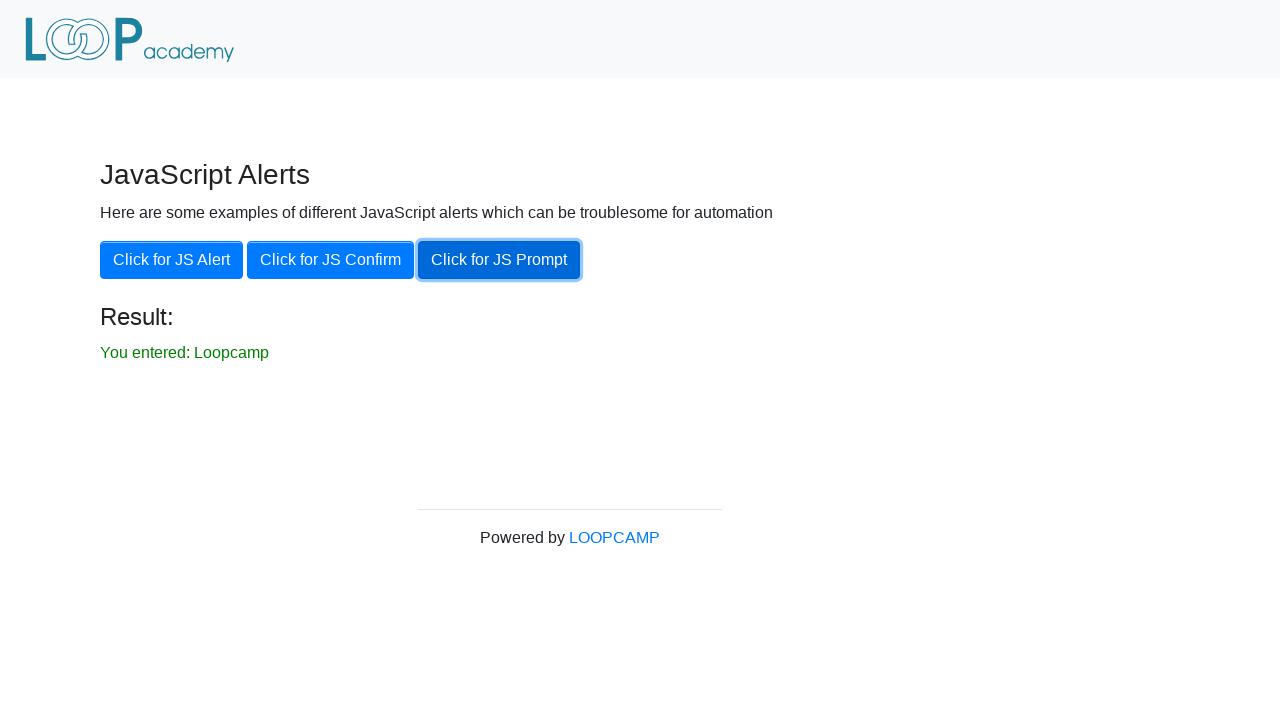

Verified result text matches expected value: 'You entered: Loopcamp'
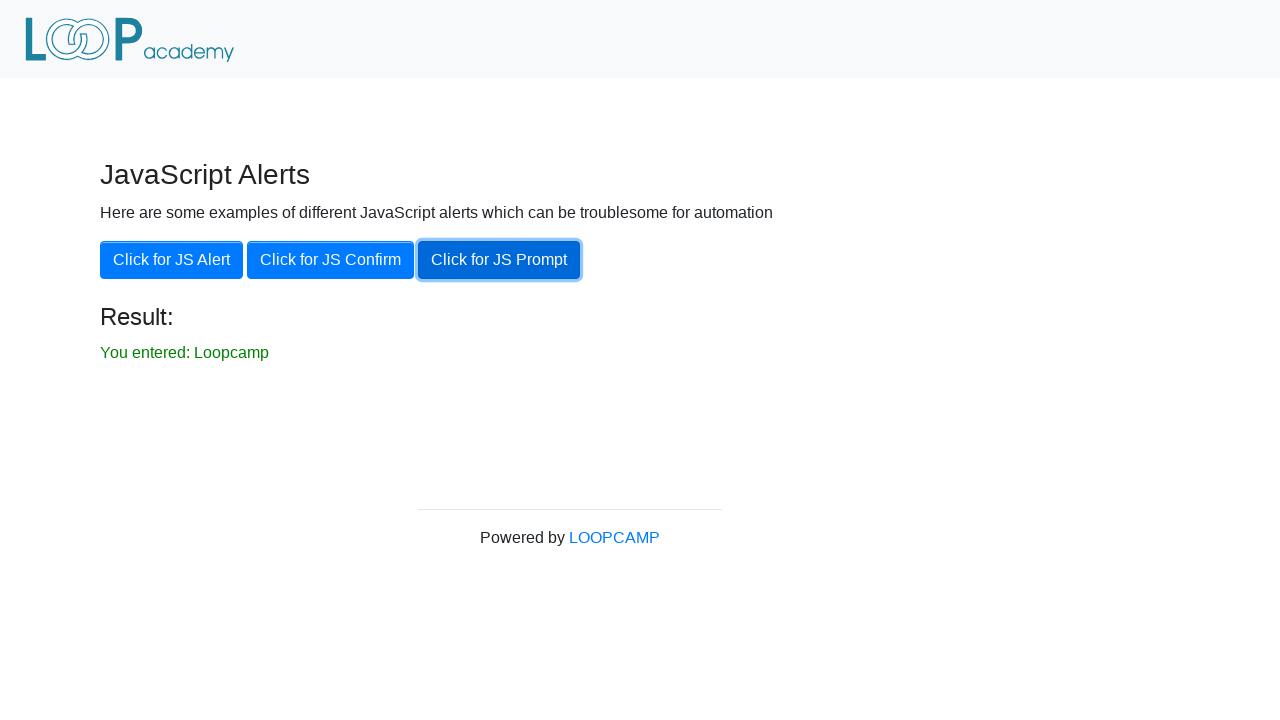

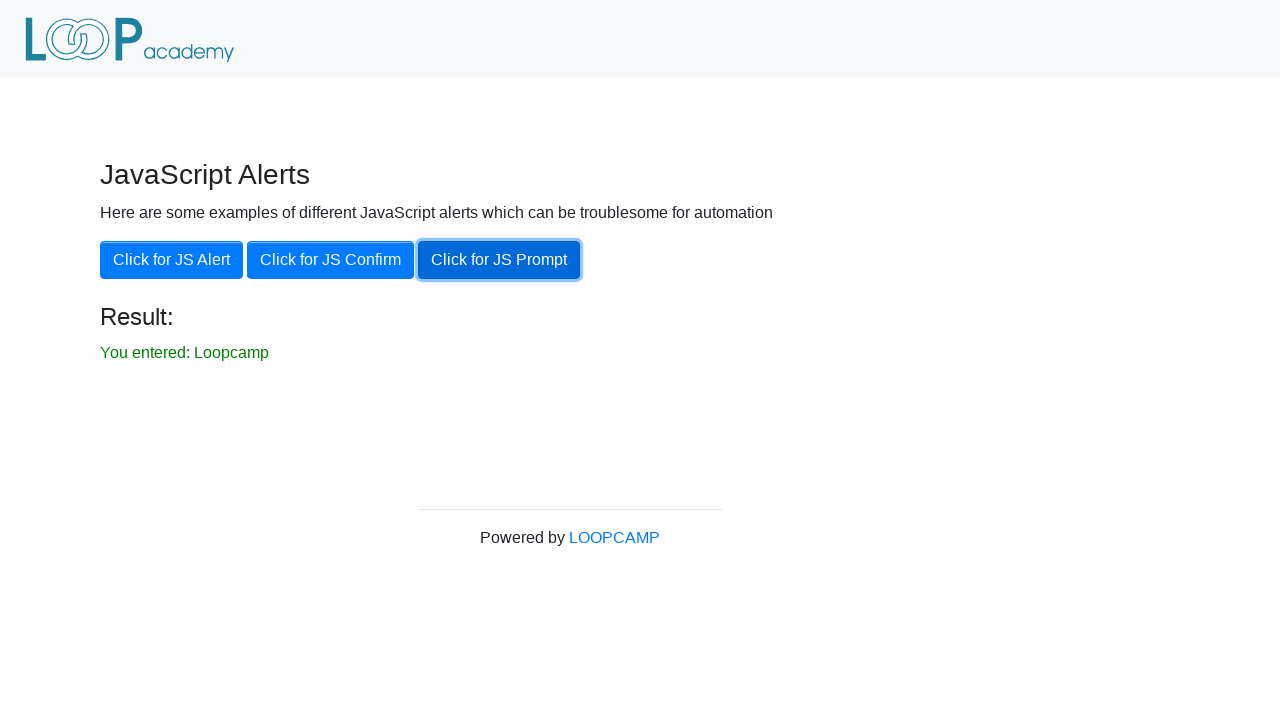